Solves a mathematical captcha by calculating a formula based on a value from the page, then fills the answer and selects checkbox options before submitting

Starting URL: https://suninjuly.github.io/math.html

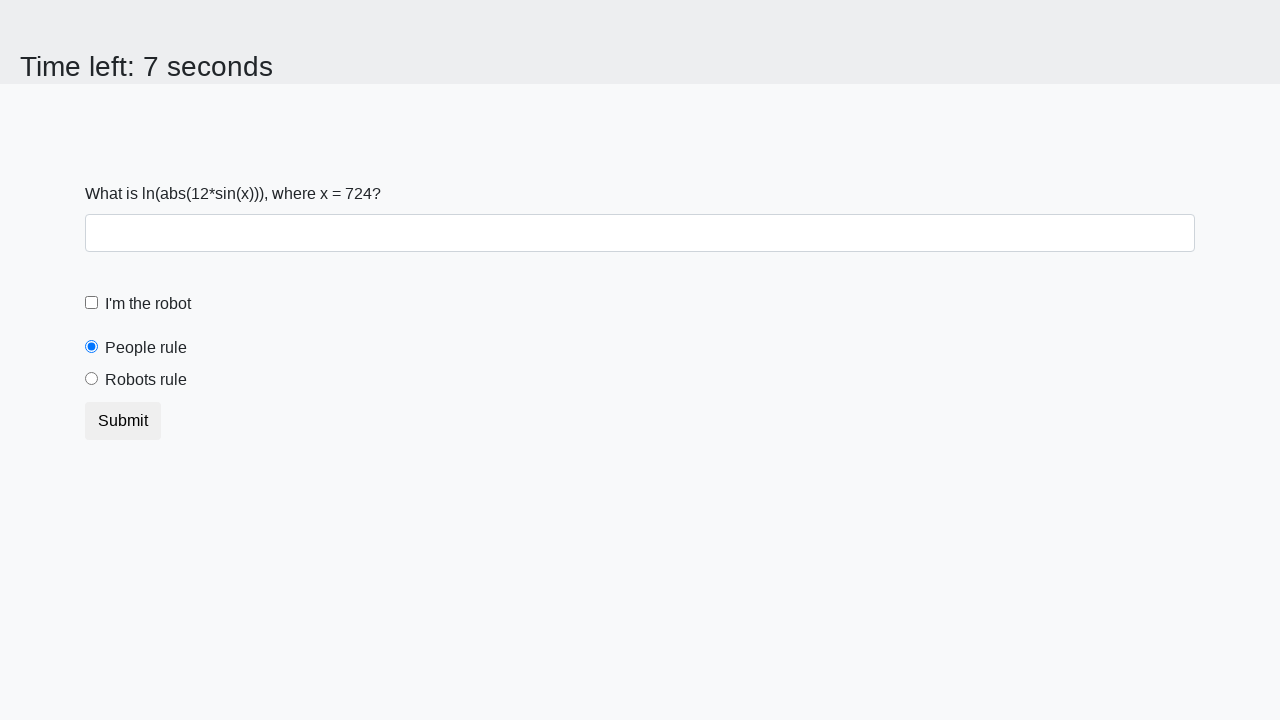

Located the input value element
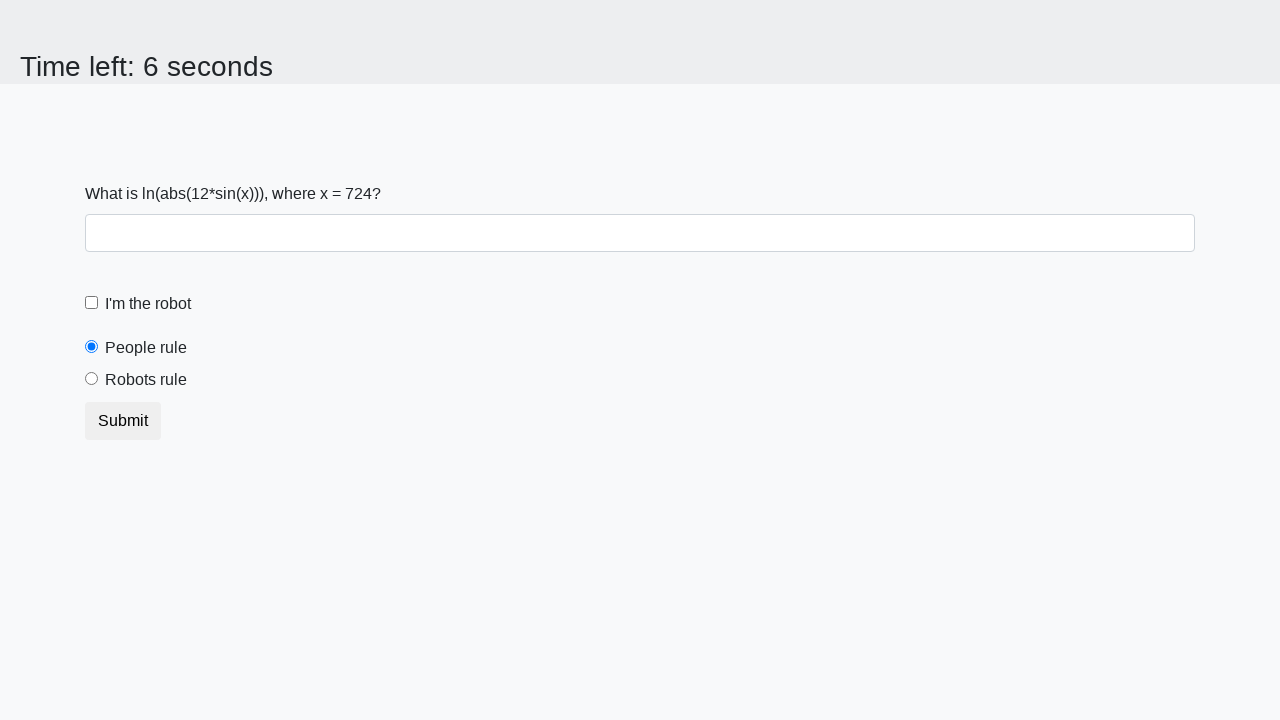

Retrieved input value: 724
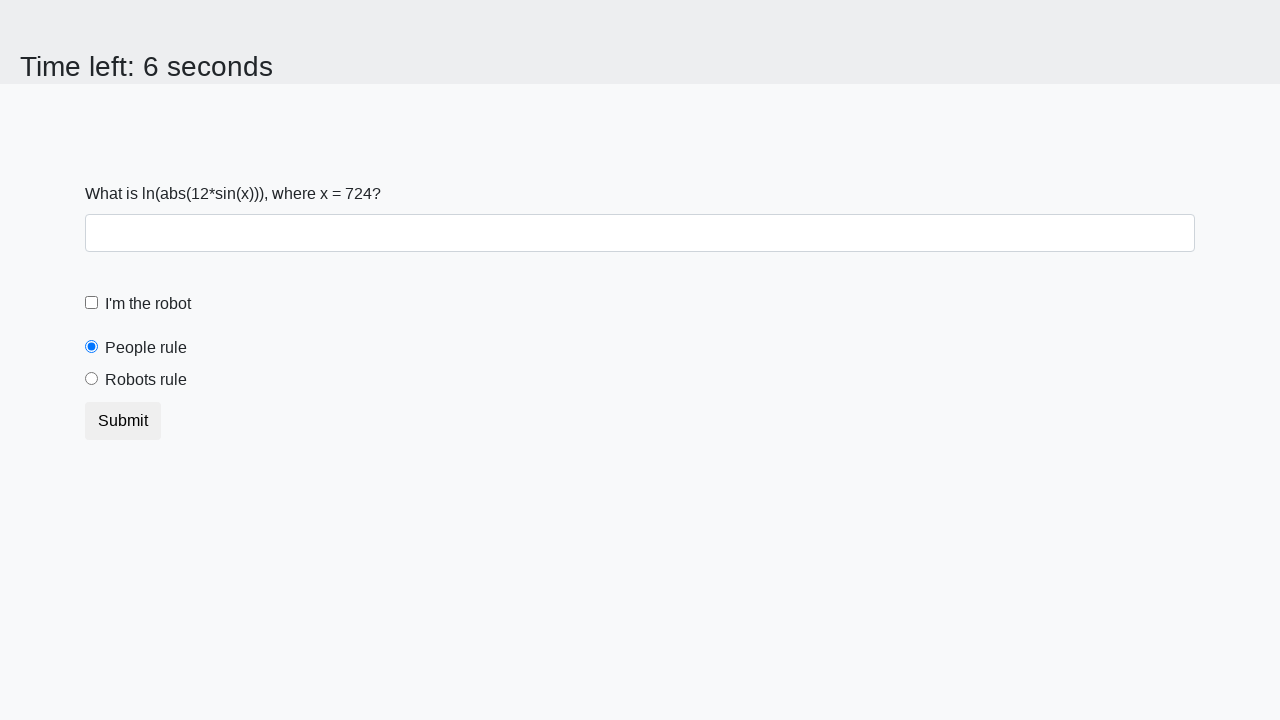

Calculated mathematical formula result: 2.475477936449424
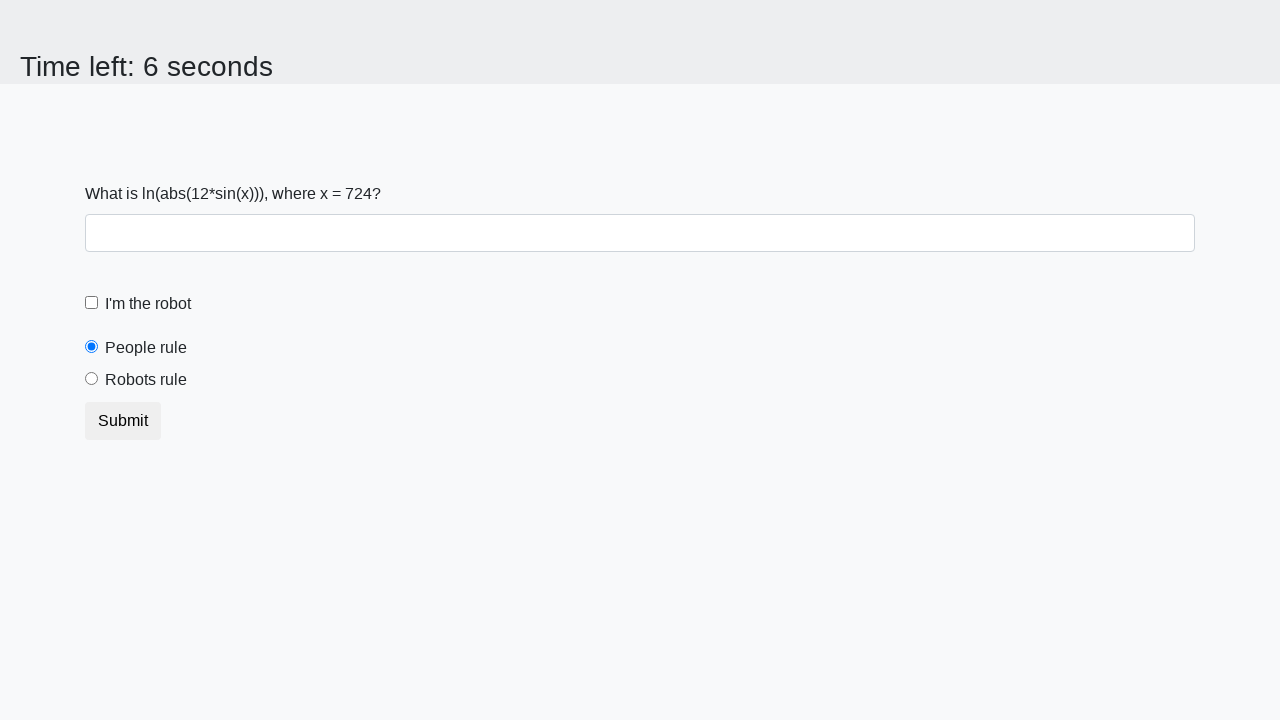

Filled answer field with calculated value: 2.475477936449424 on #answer
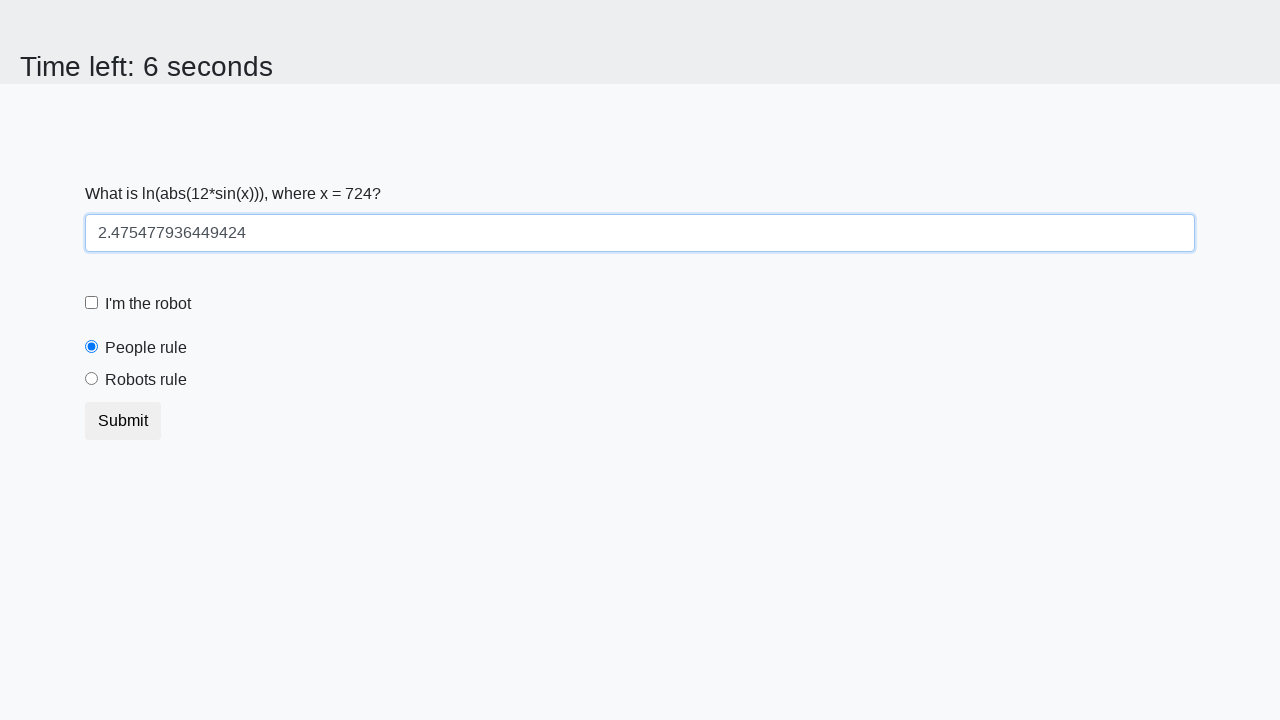

Checked the robot checkbox at (92, 303) on #robotCheckbox
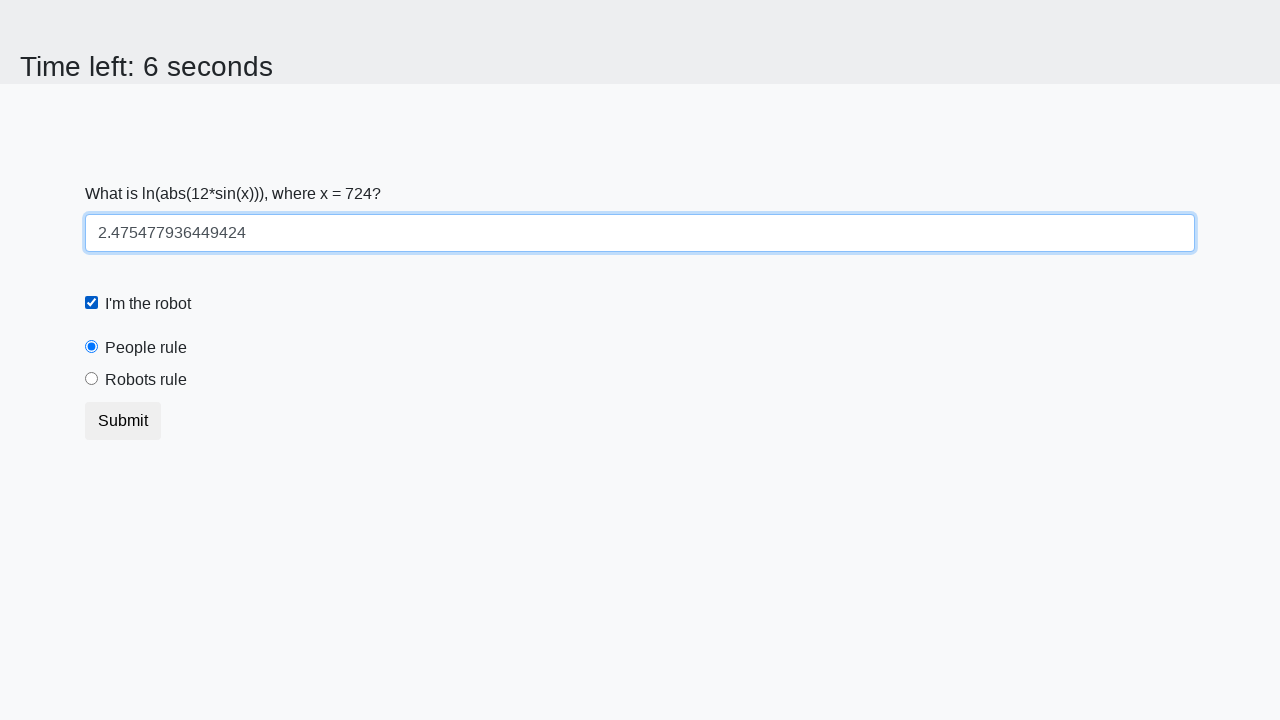

Selected the robot radio button at (92, 379) on #robotsRule
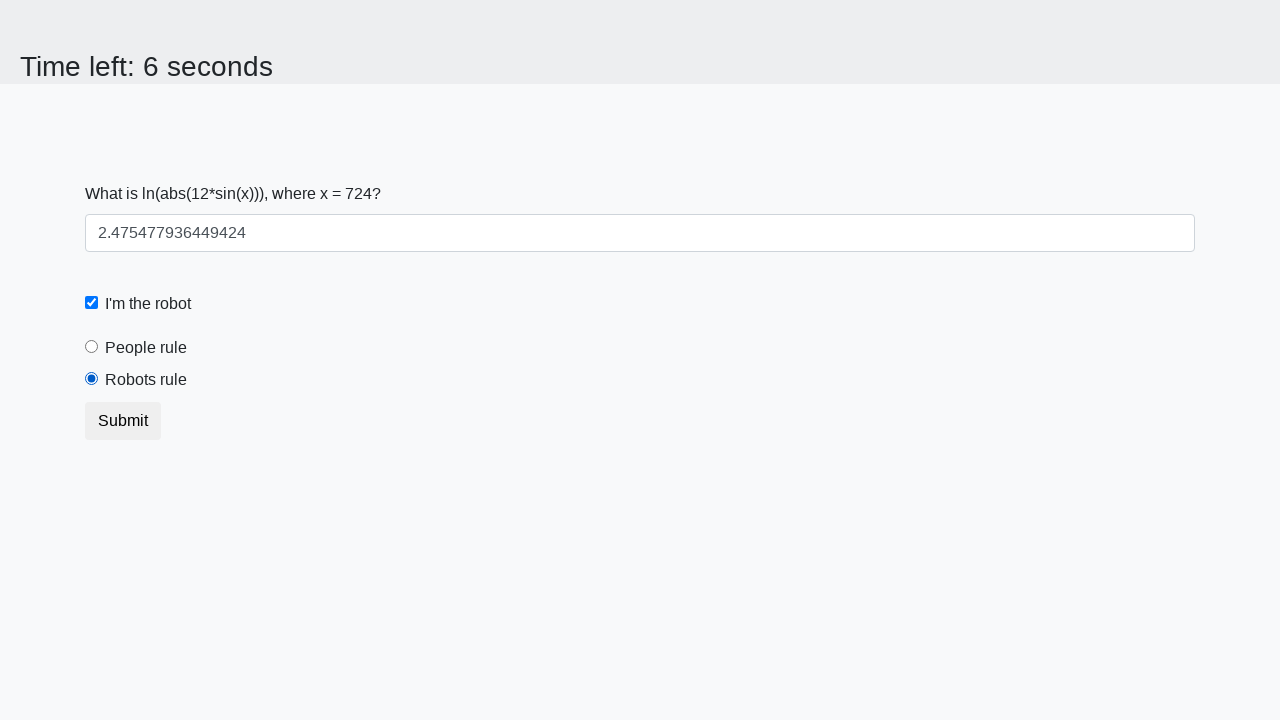

Clicked submit button to submit the form at (123, 421) on button.btn.btn-default
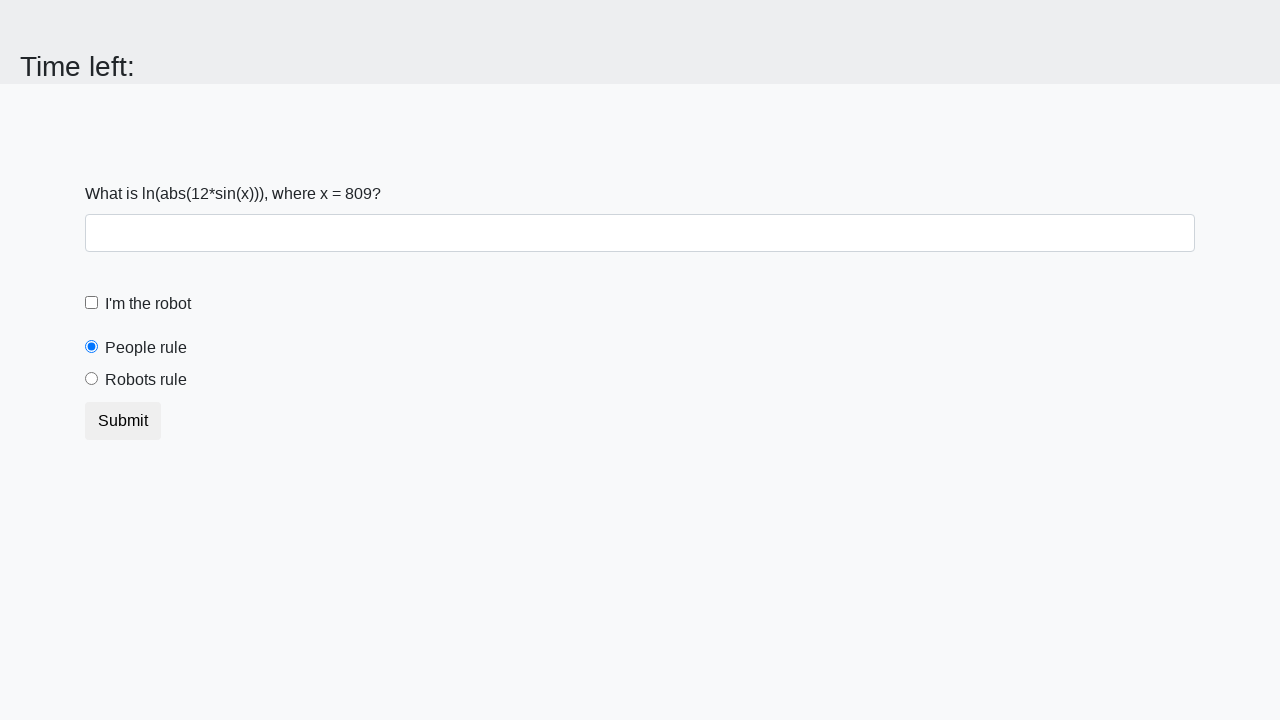

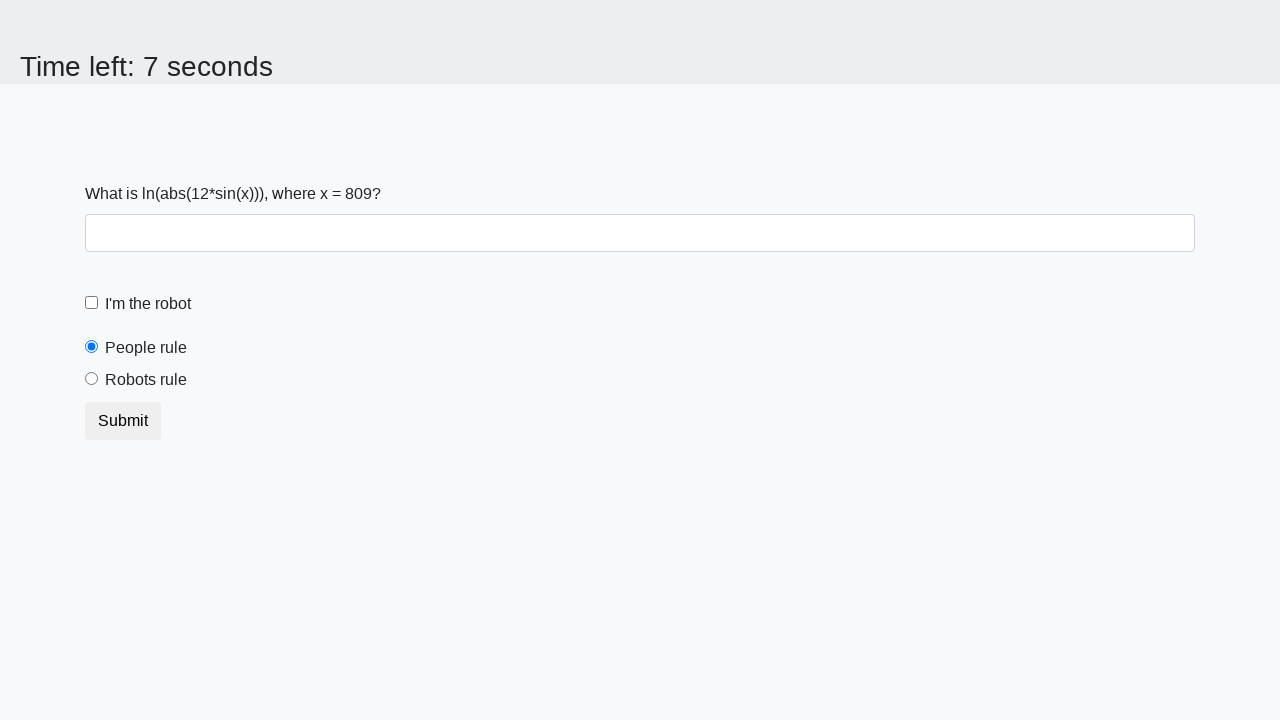